Tests browser alert handling by clicking a button to trigger an alert and accepting it

Starting URL: https://demoqa.com/alerts

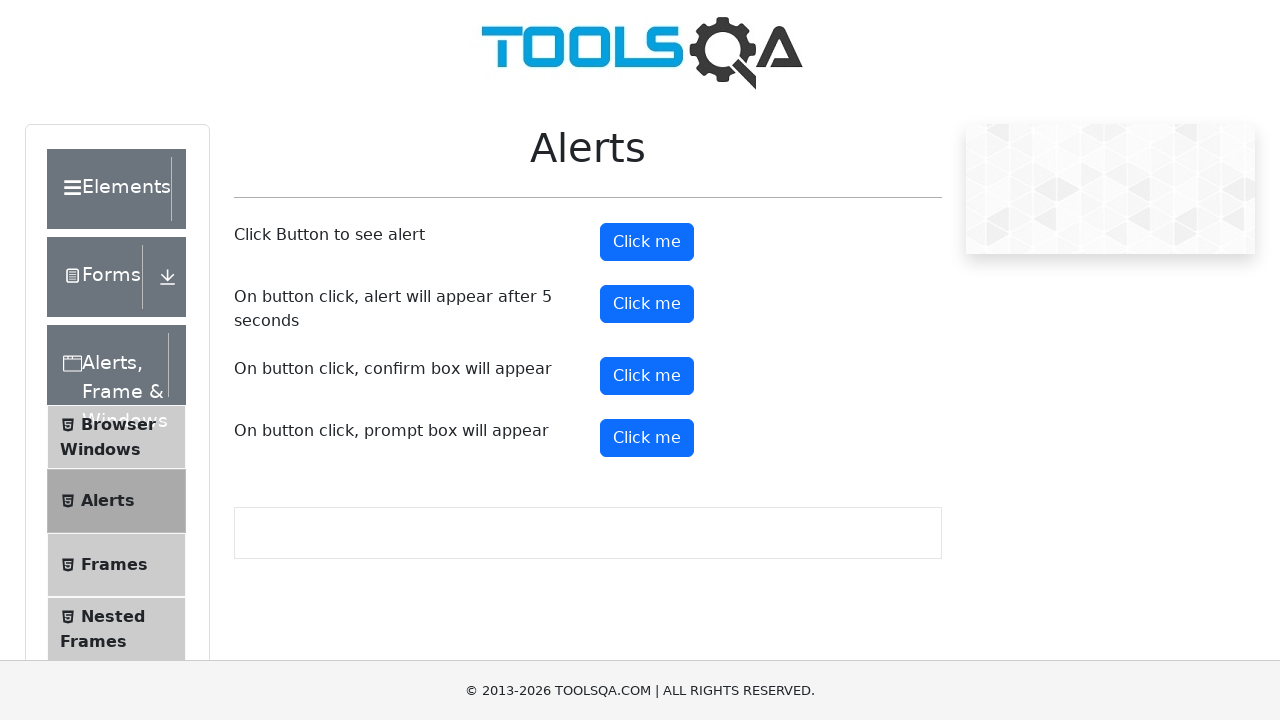

Clicked alert button to trigger browser alert at (647, 242) on #alertButton
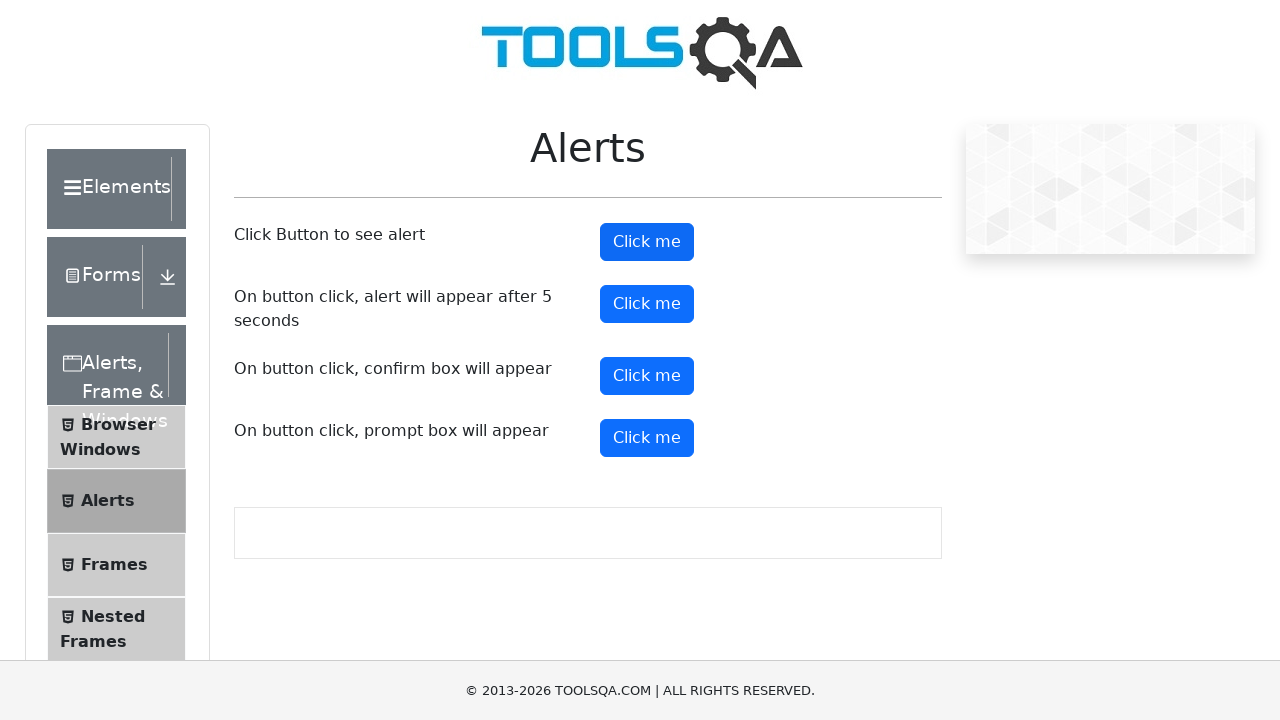

Set up dialog handler to accept alert
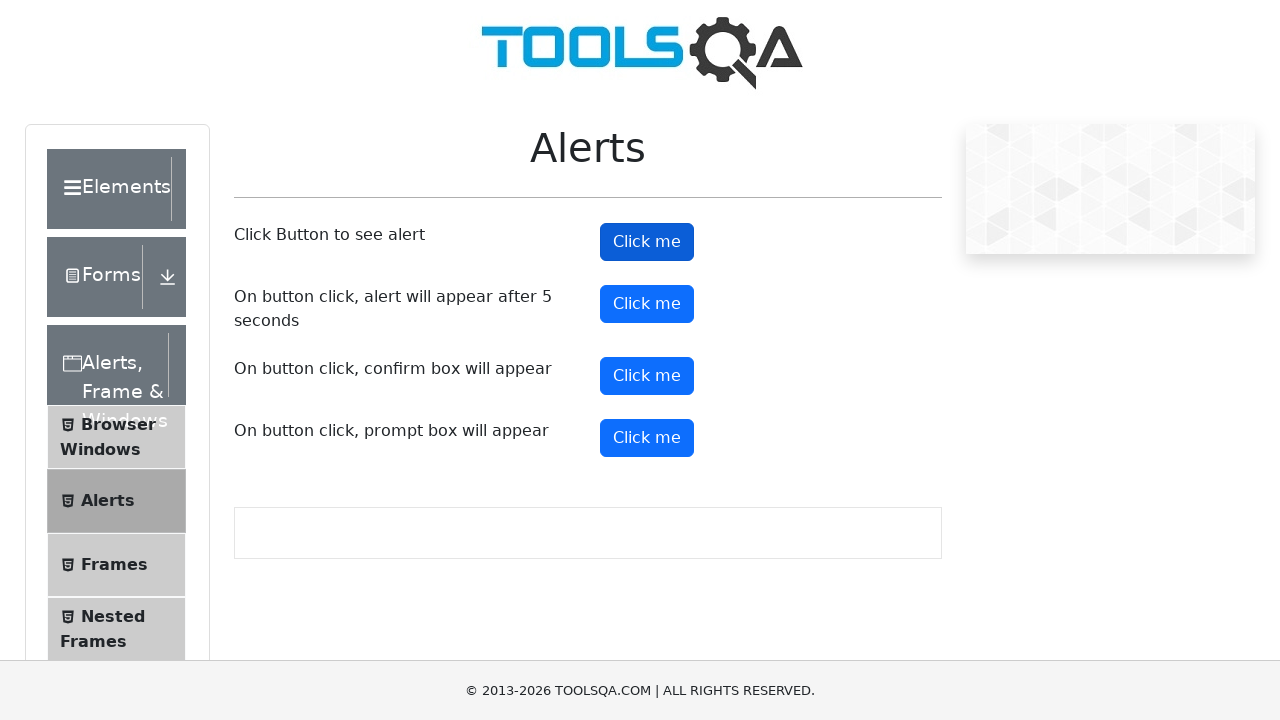

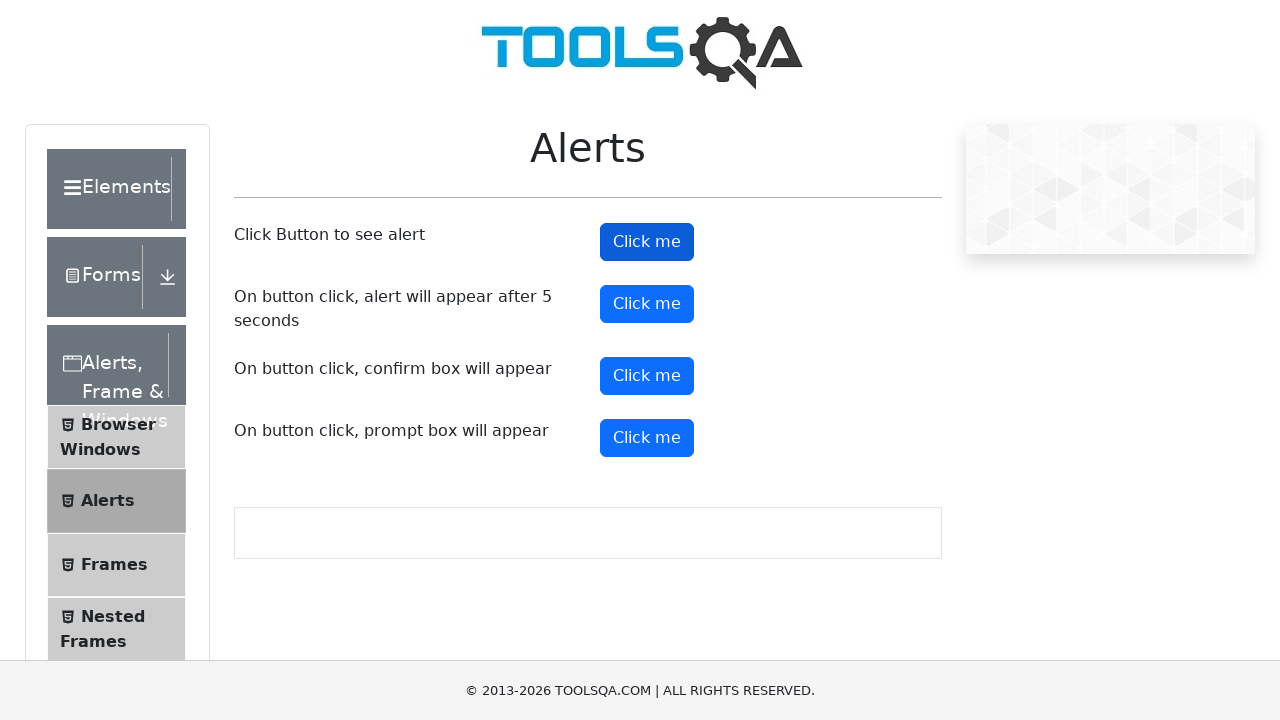